Tests navigation to login page by clicking the Log In link in the banner

Starting URL: https://app.spoofcard.com/get-started

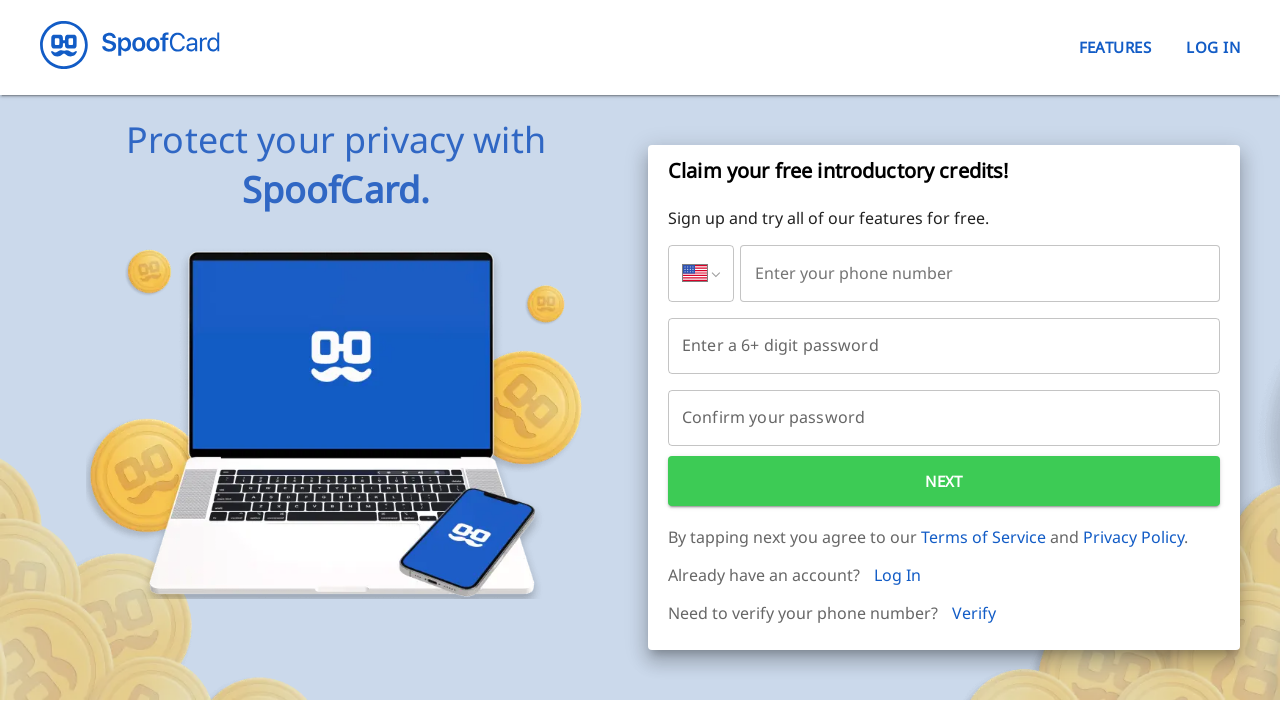

Clicked Log In link in the banner at (1213, 47) on internal:role=banner >> internal:role=link[name="Log In"i]
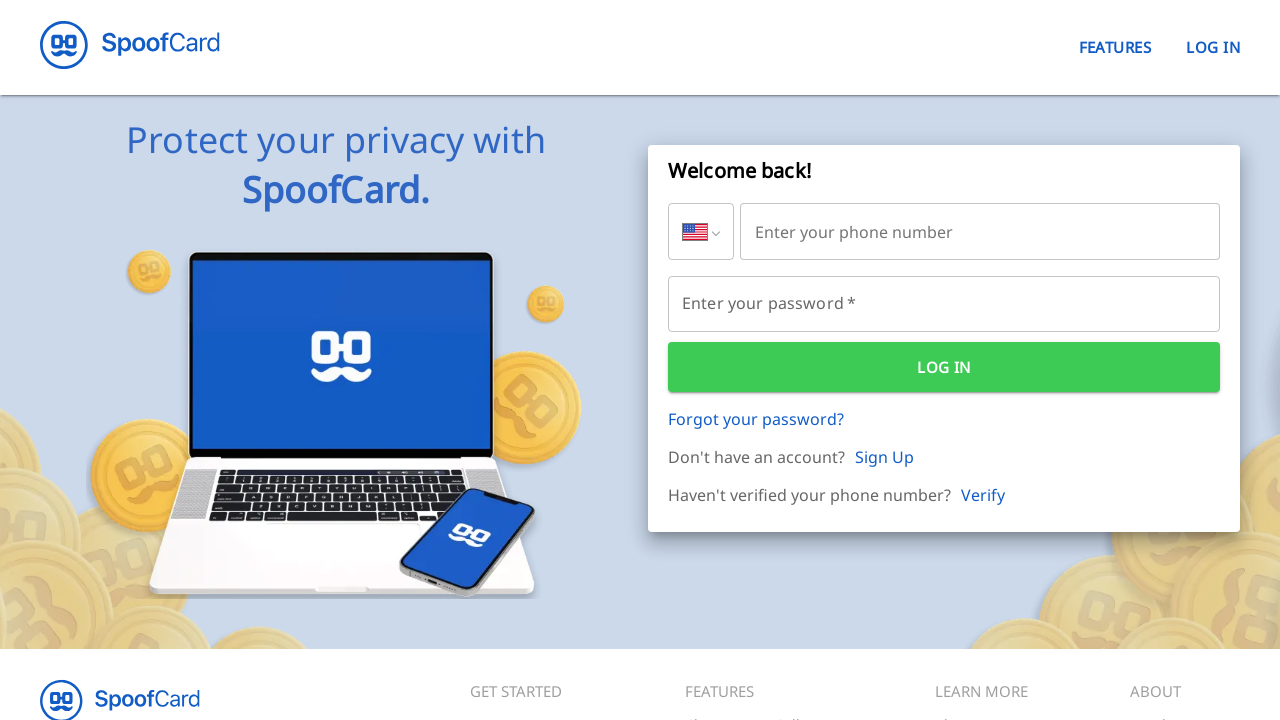

Verified navigation to login page at https://app.spoofcard.com/login
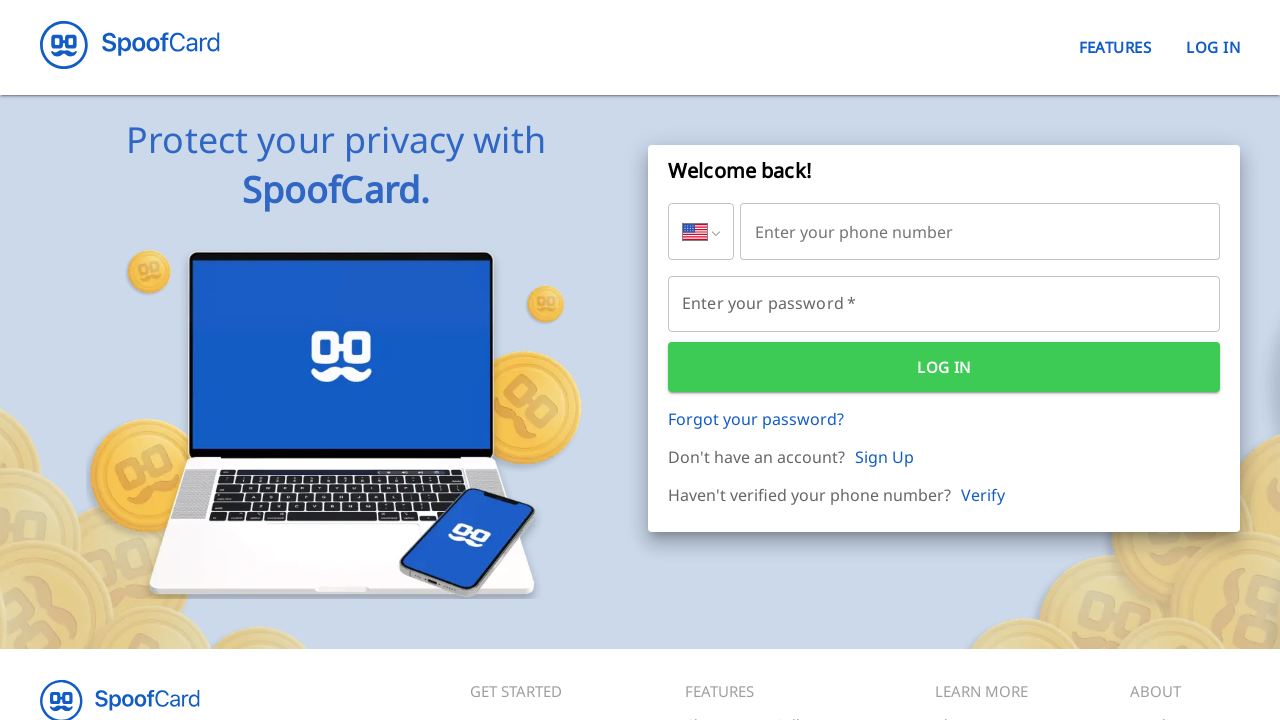

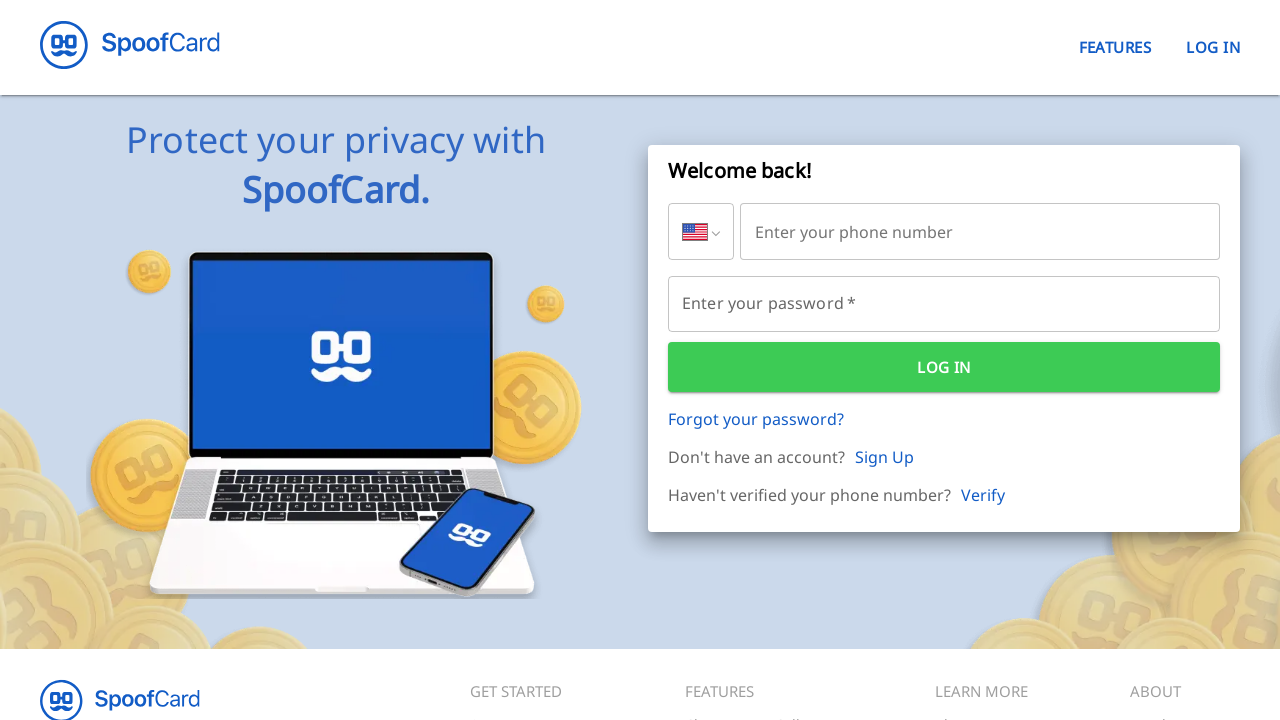